Tests the SWAPI (Star Wars API) interactive search functionality by entering a character endpoint query, clicking the request button, and verifying results are displayed.

Starting URL: https://swapi.dev/

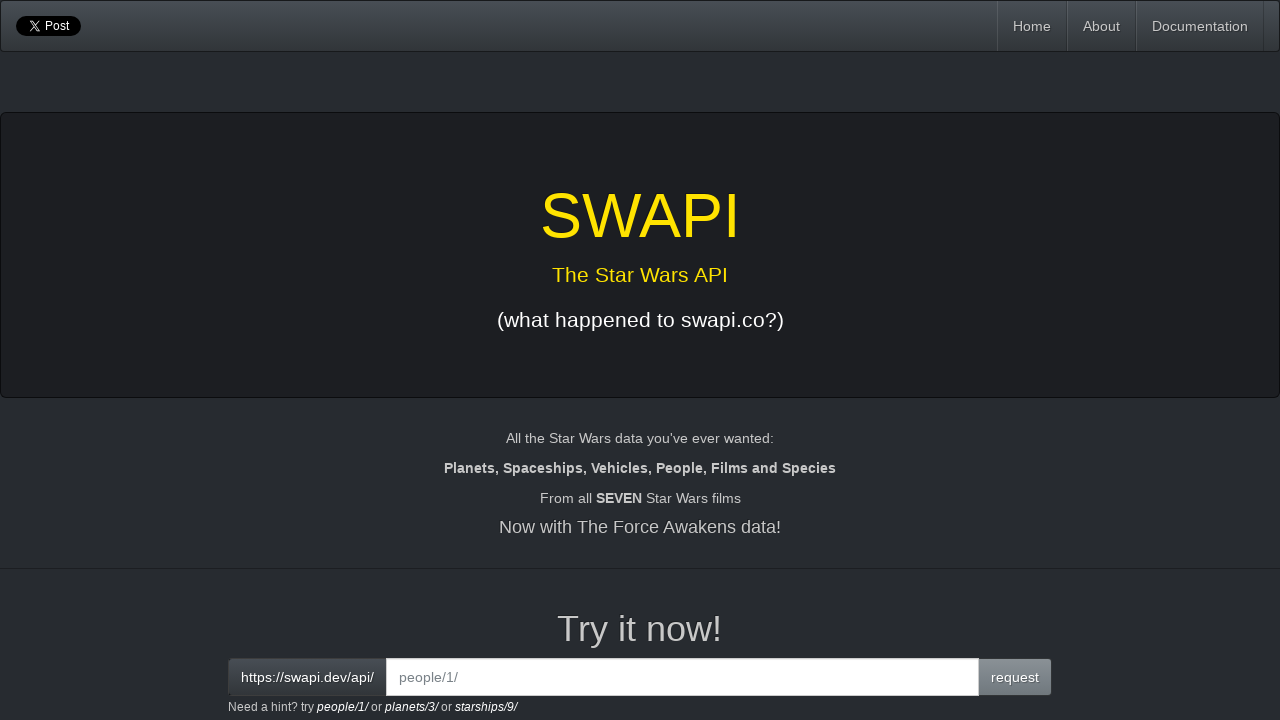

Verified page title is 'SWAPI - The Star Wars API'
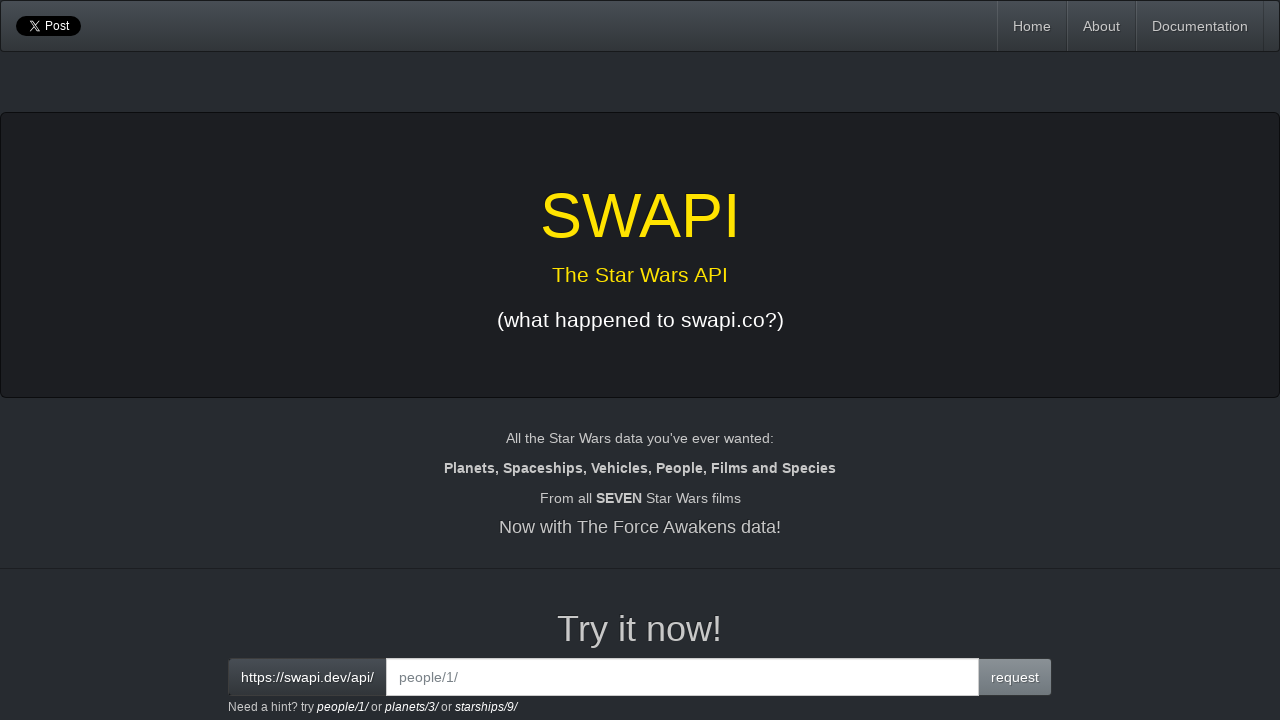

Filled interactive search box with 'people/2/' endpoint on input#interactive
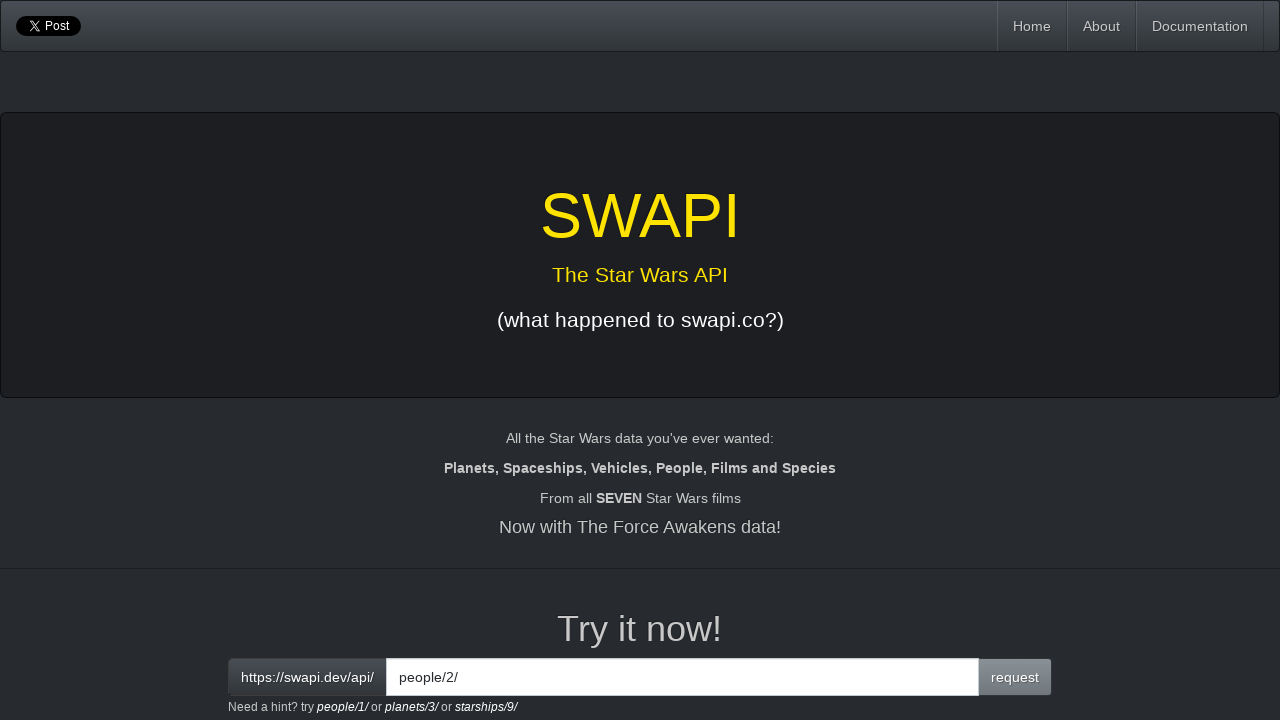

Clicked the primary request button to query the API at (1015, 677) on .btn.btn-primary
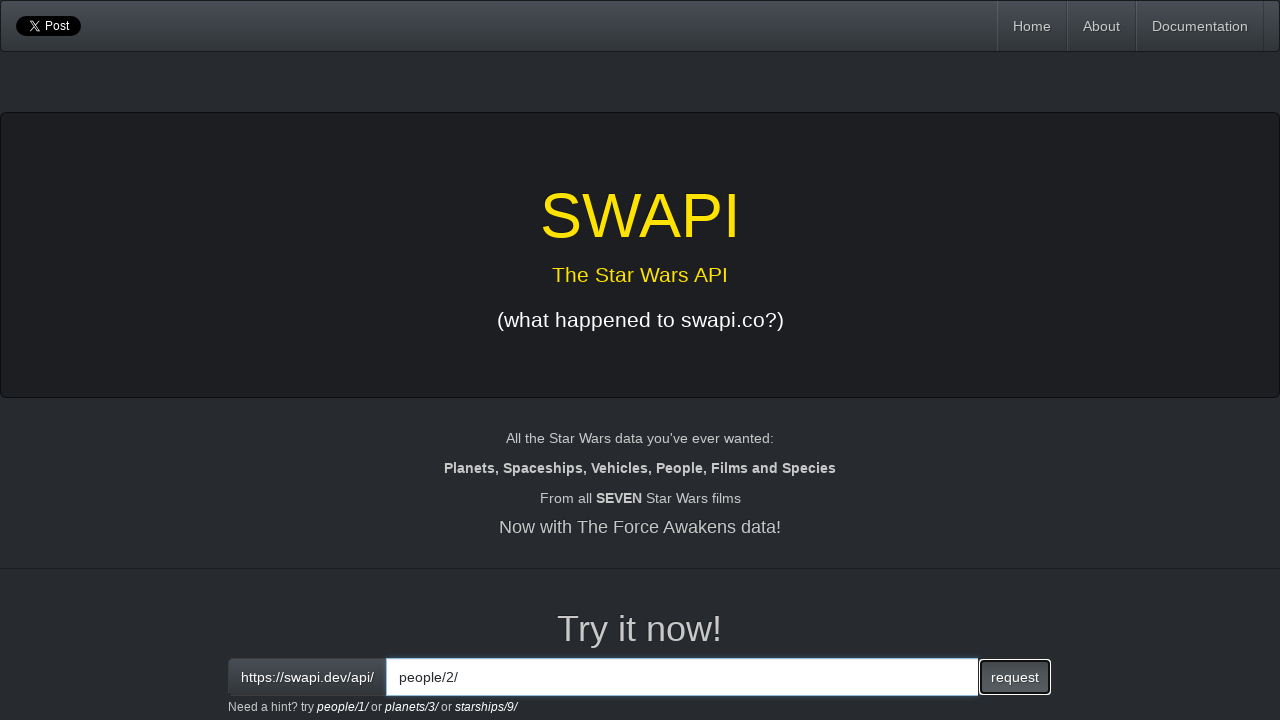

API response output container loaded
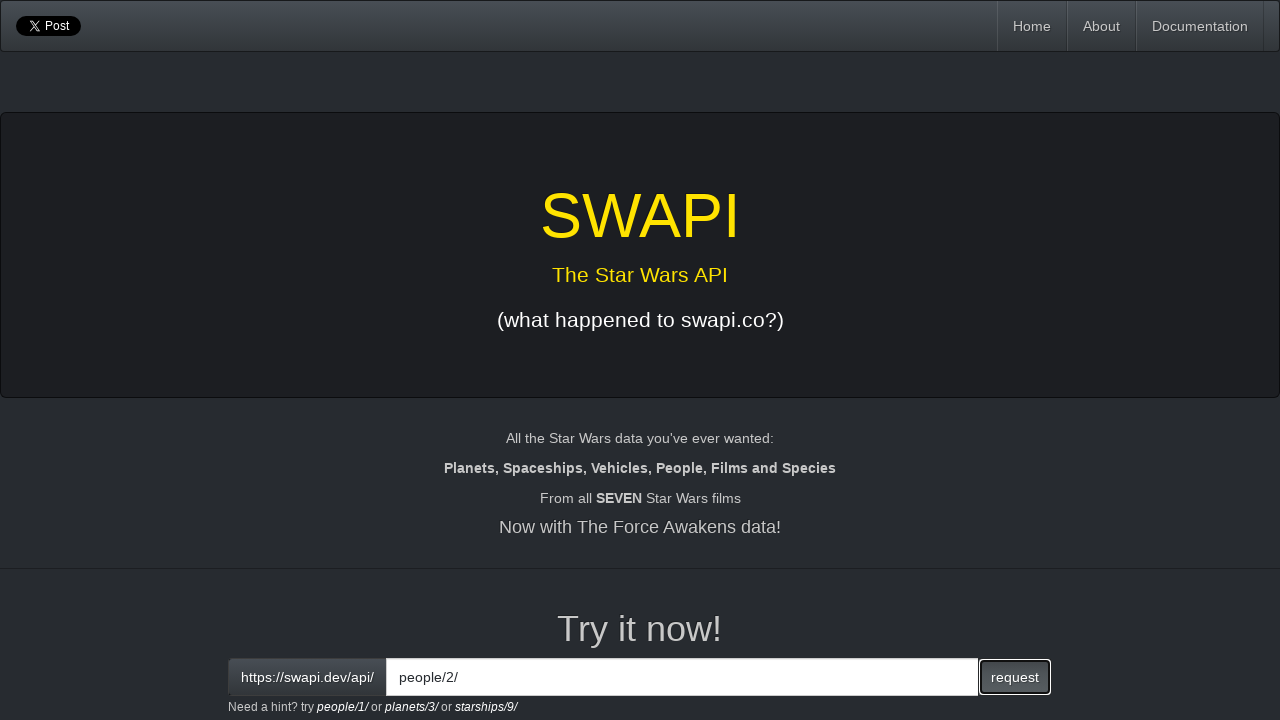

Verified API response contains character data (people/2/ endpoint returned results)
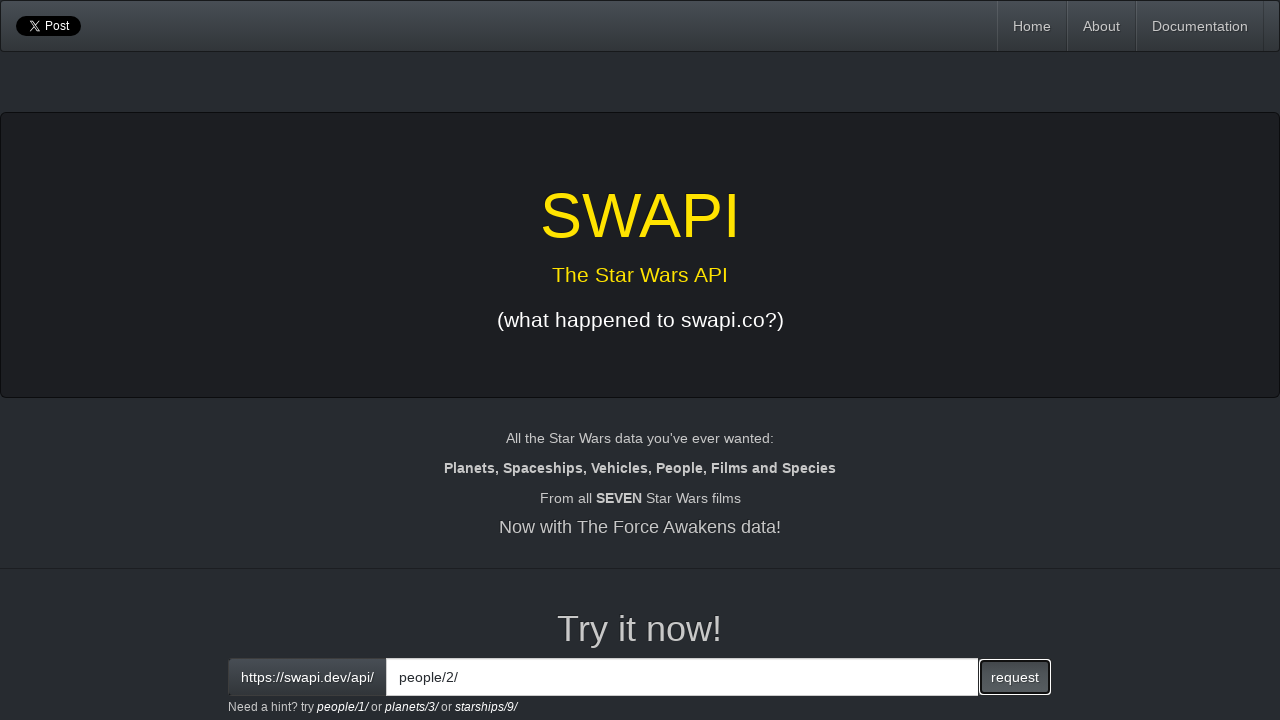

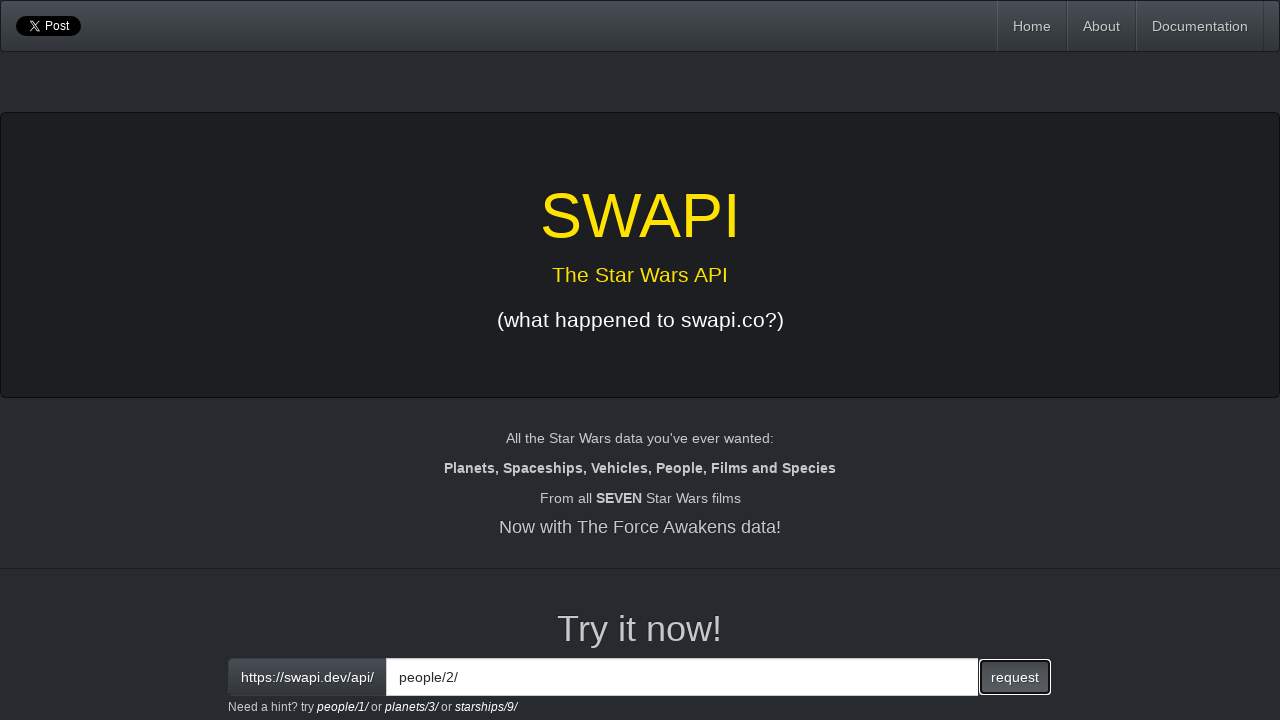